Navigates to a CSDN blog page and verifies that article links are present on the page

Starting URL: https://blog.csdn.net/lzw_java?type=blog

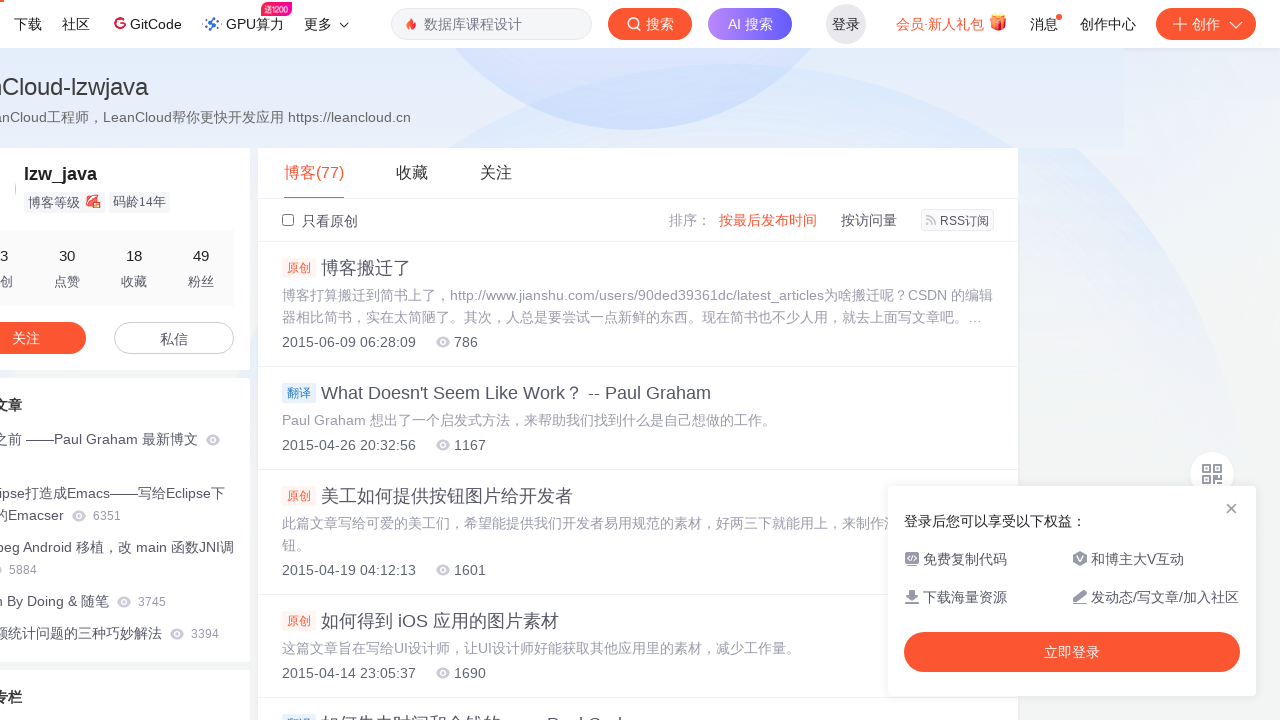

Waited for page to load and anchor tags to be present
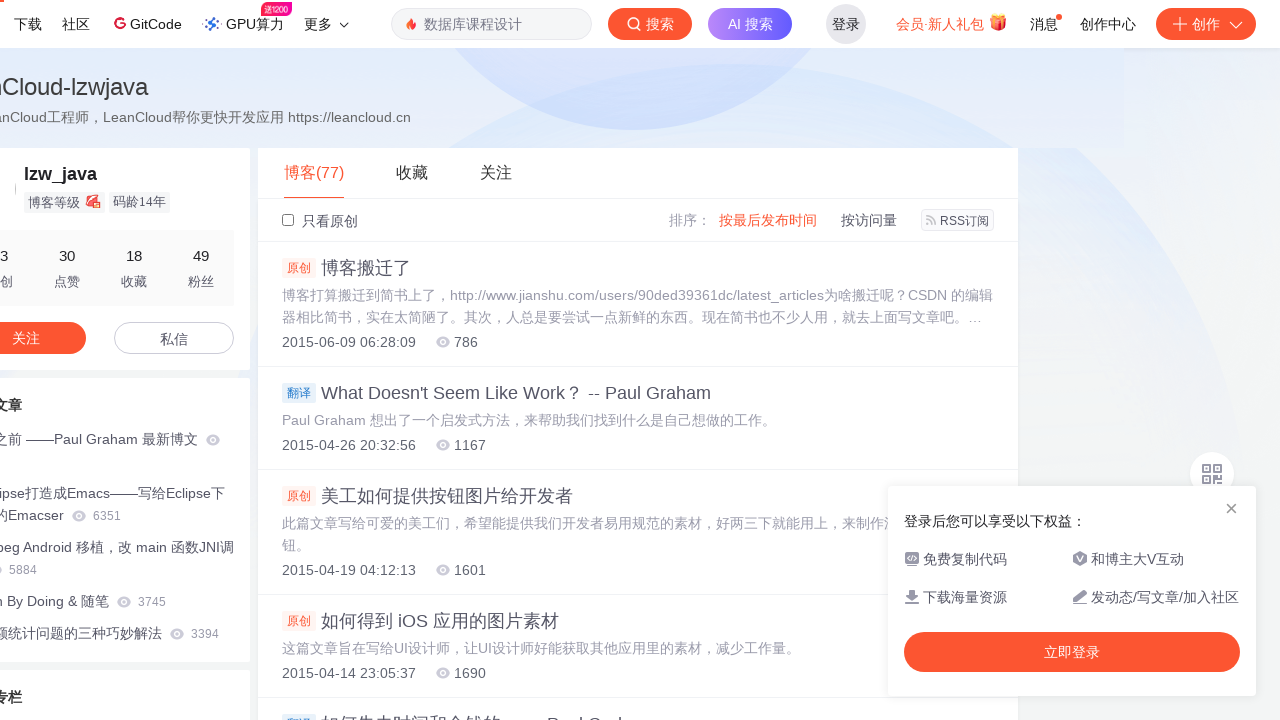

Verified that article links with blog.csdn.net URLs are present on the page
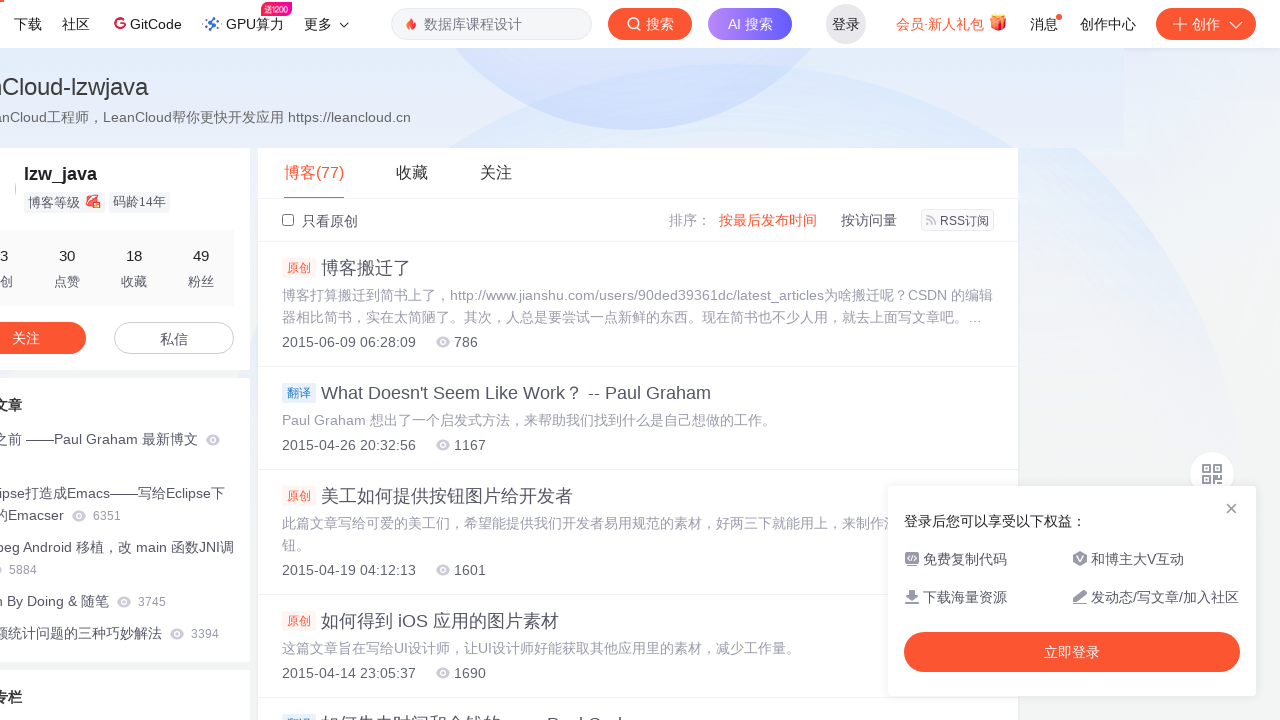

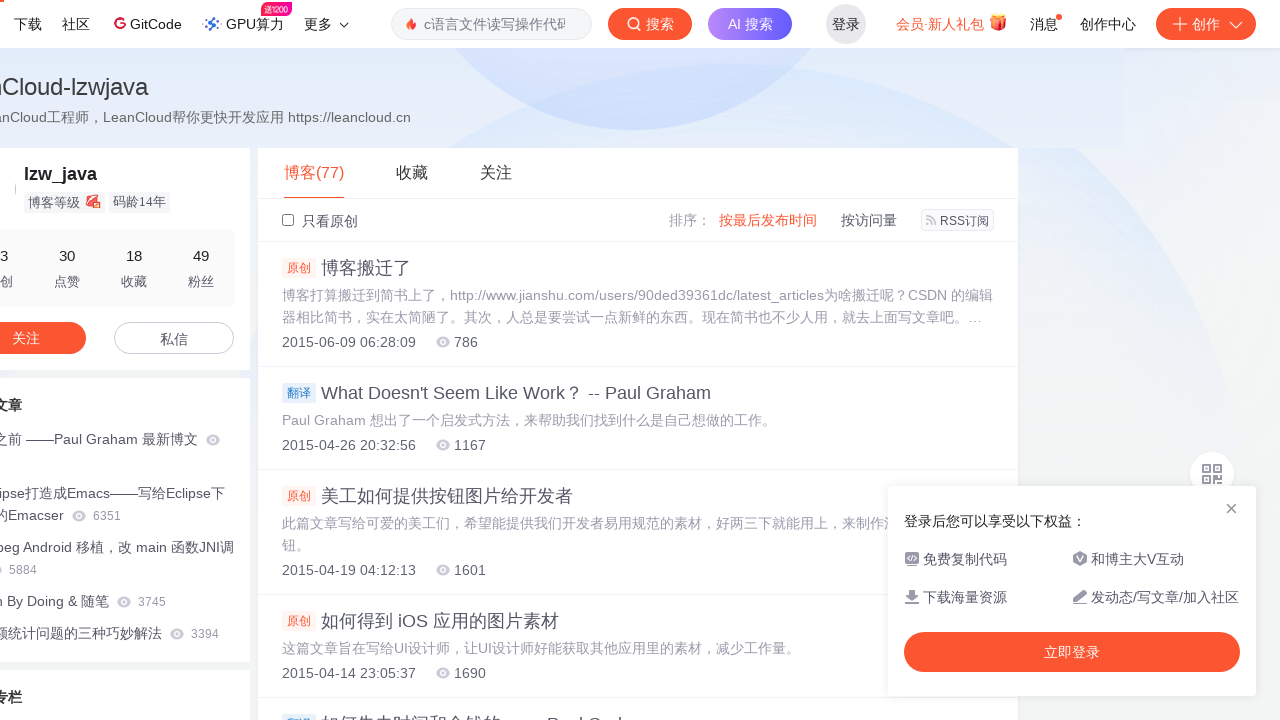